Tests navigation menu items by clicking through all 6 menu options and verifying they work

Starting URL: https://parabank.parasoft.com/parabank/index.htm

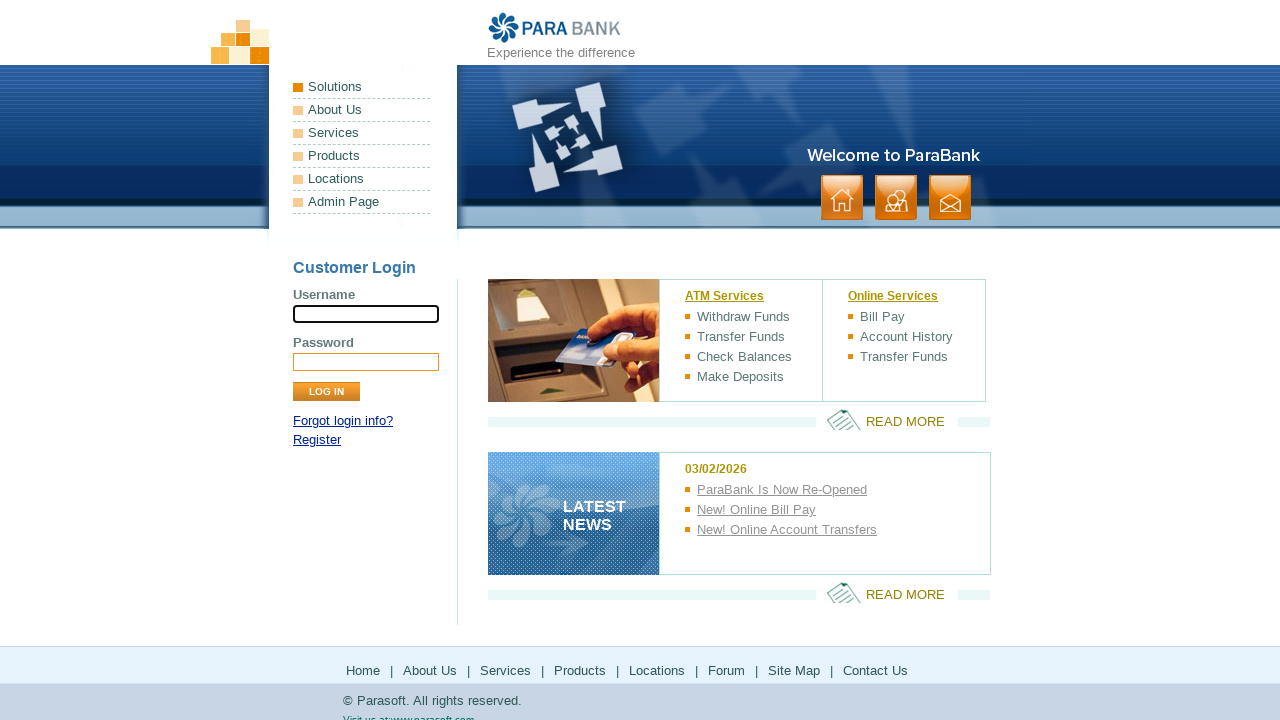

Clicked first hamburger menu item at (362, 88) on xpath=//*[@id='headerPanel']/ul[1]/li[1]
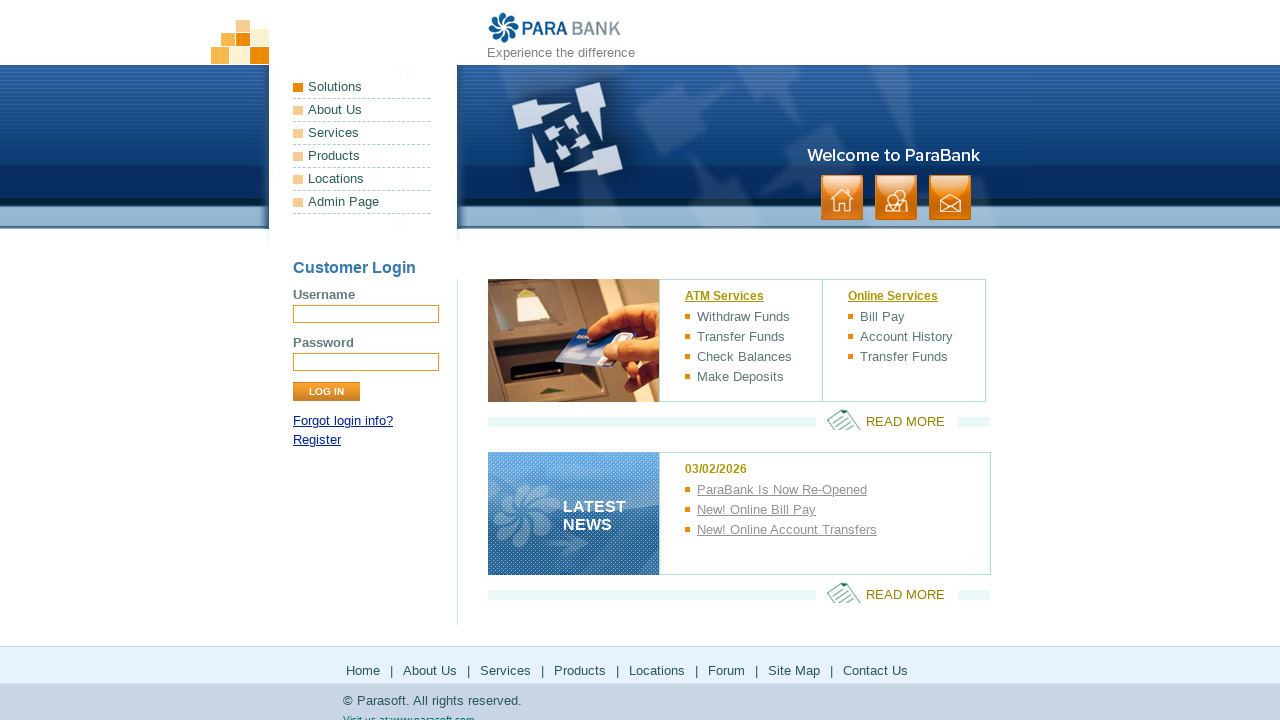

First menu item loaded and network idle
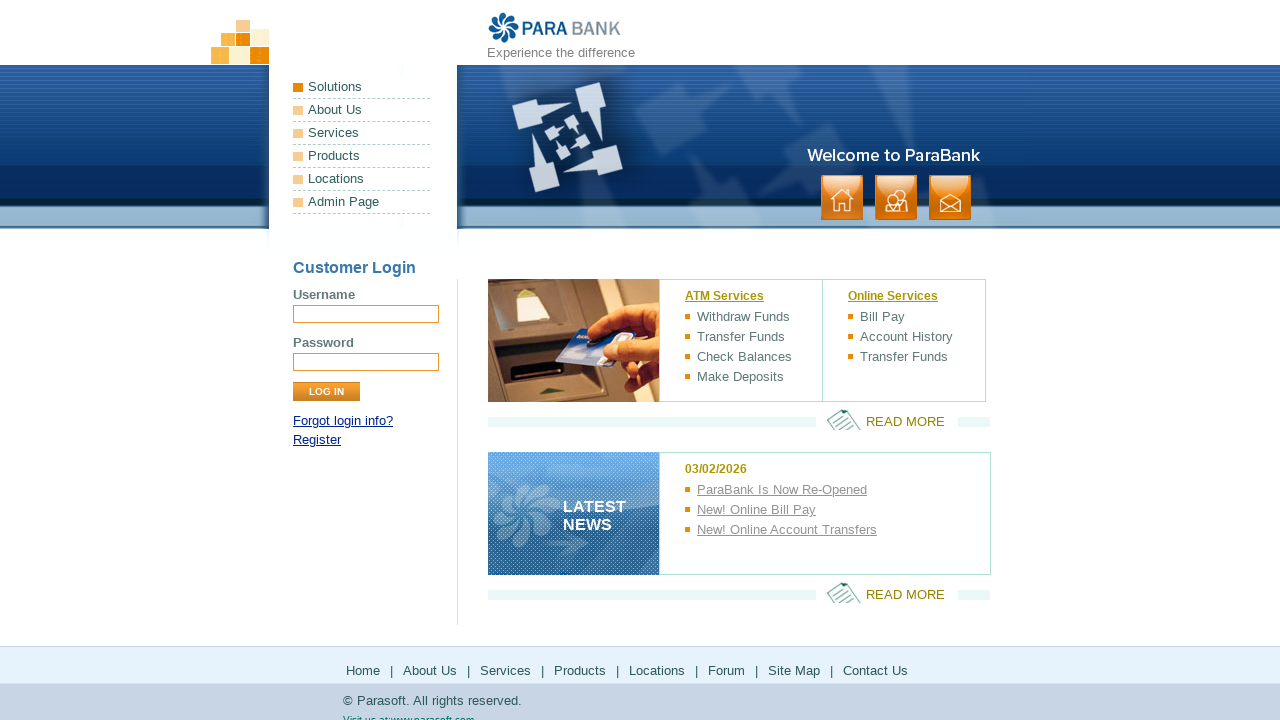

Clicked second hamburger menu item at (362, 110) on xpath=//*[@id='headerPanel']/ul[1]/li[2]
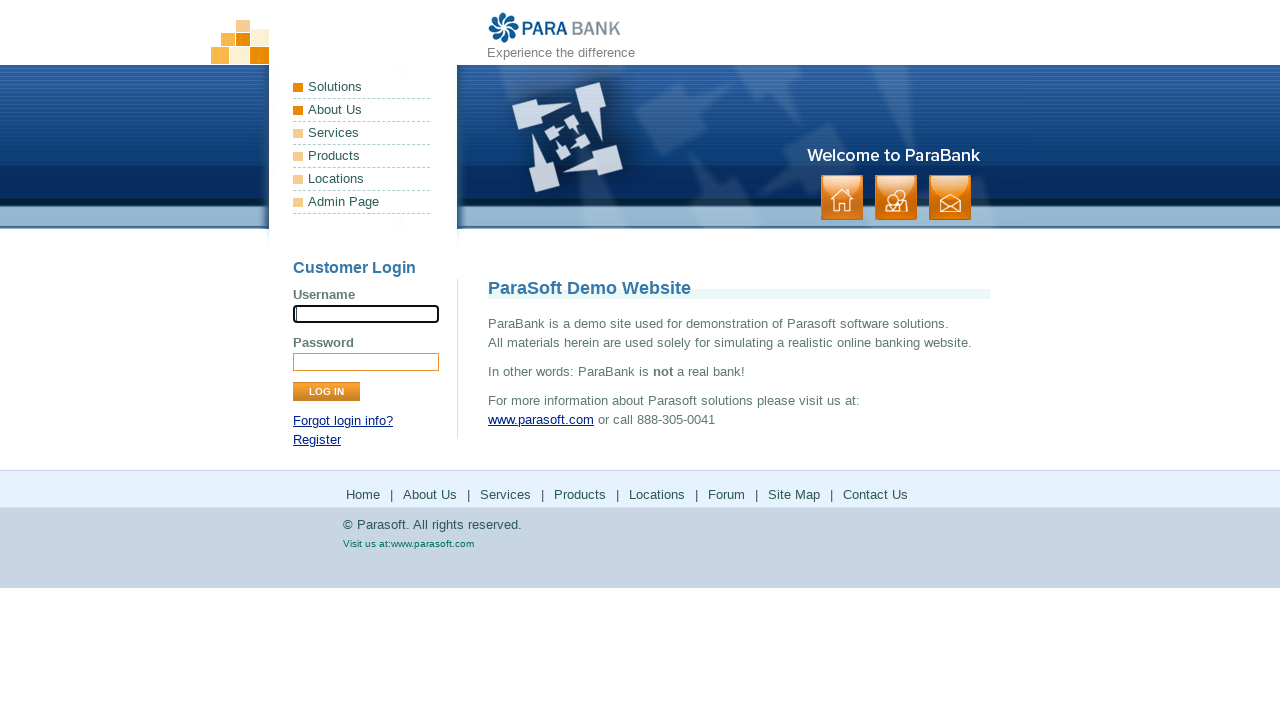

Second menu item loaded and network idle
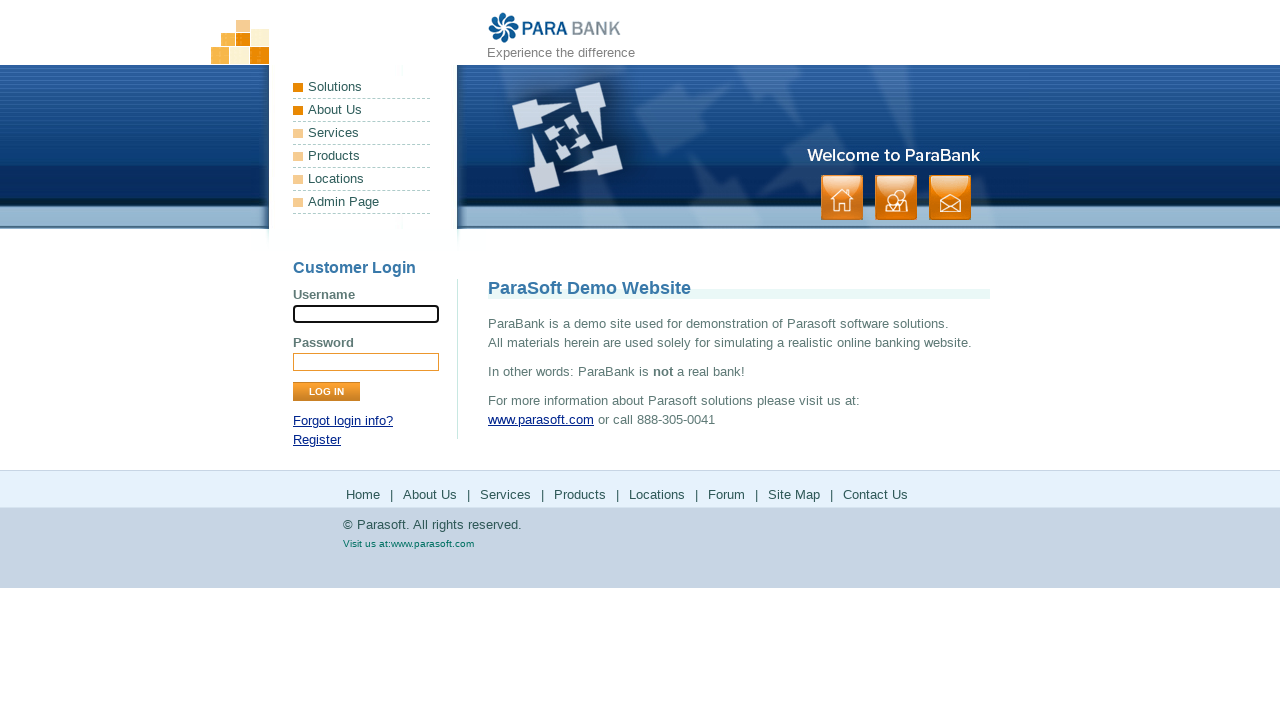

Clicked third hamburger menu item at (362, 134) on xpath=//*[@id='headerPanel']/ul[1]/li[3]
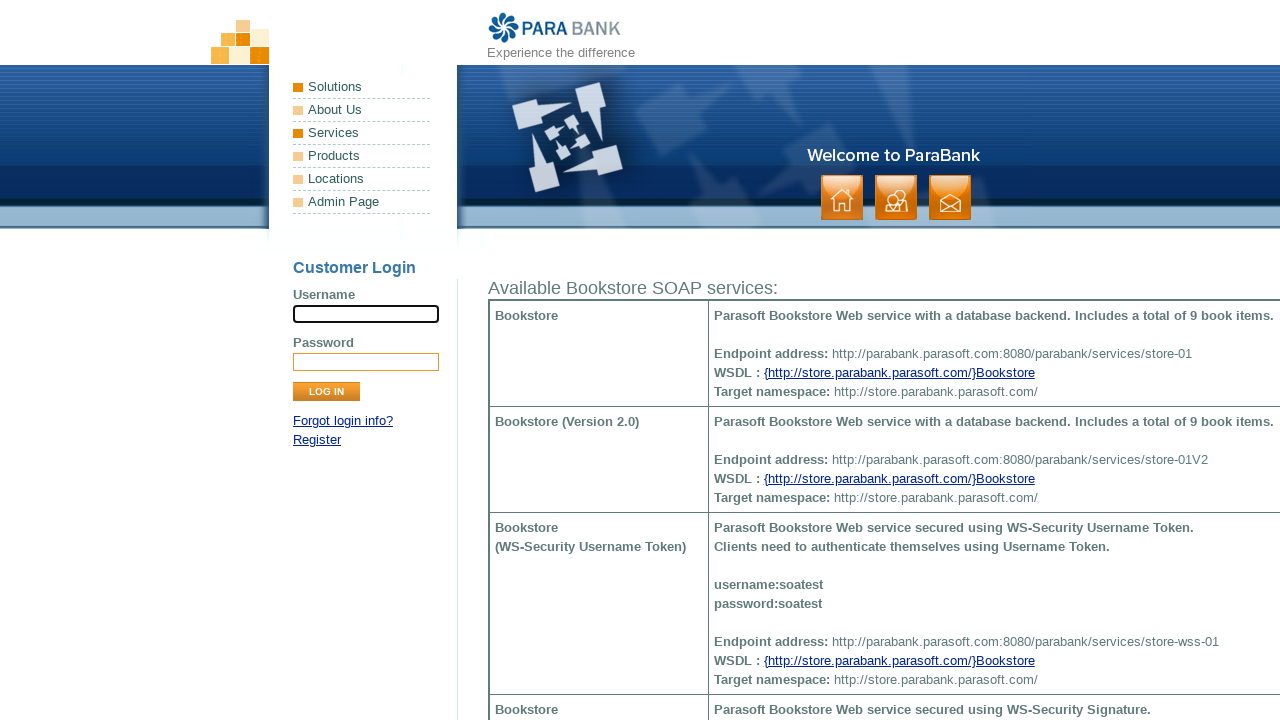

Third menu item loaded and network idle
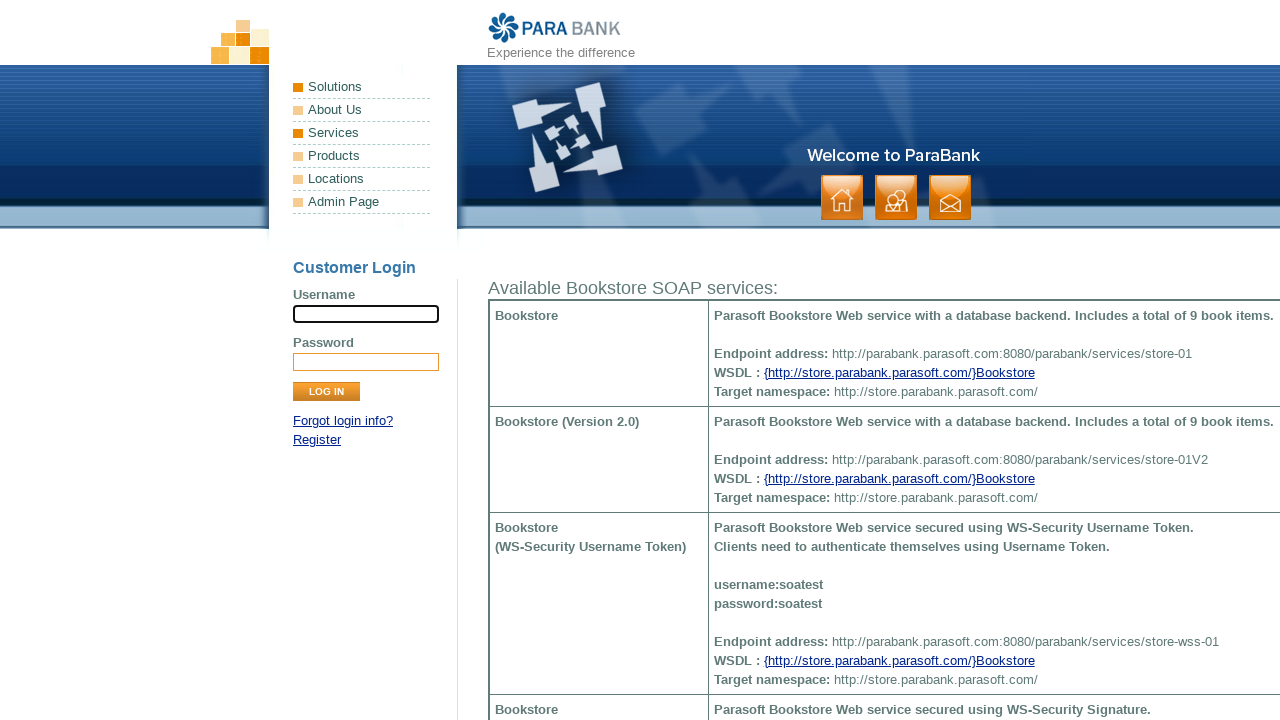

Clicked fourth hamburger menu item at (362, 156) on xpath=//*[@id='headerPanel']/ul[1]/li[4]
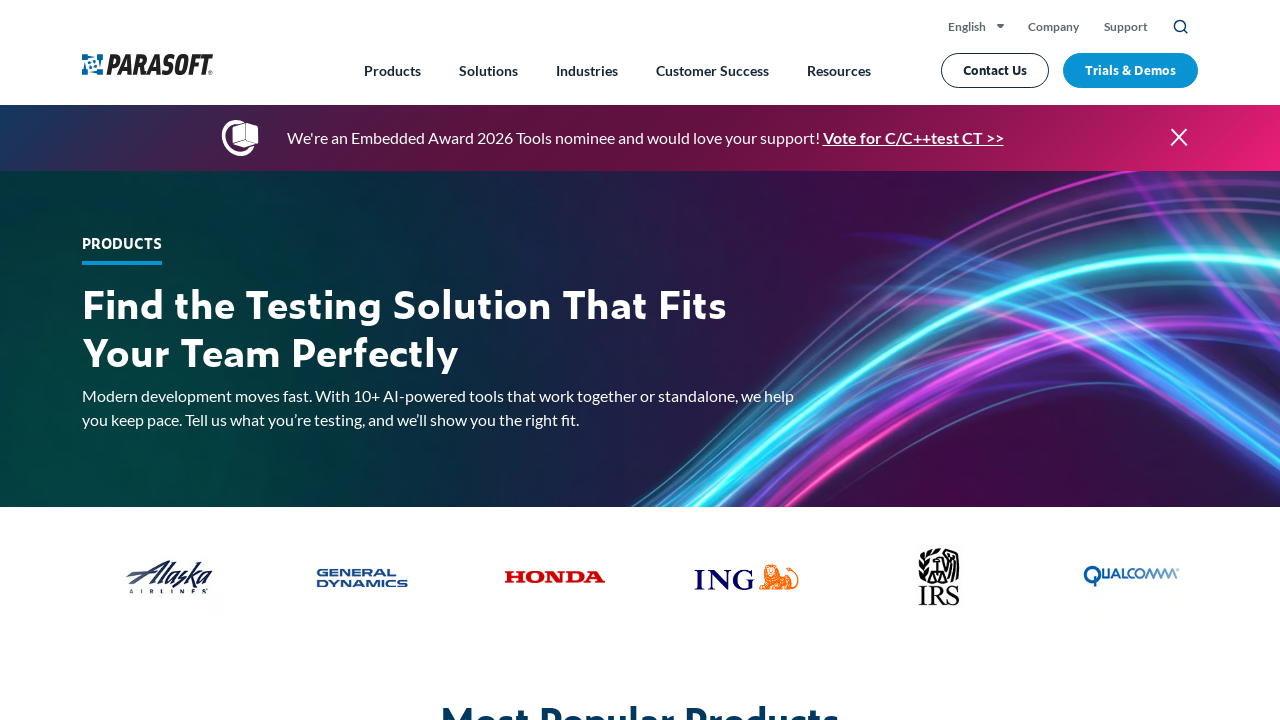

Fourth menu item loaded and network idle
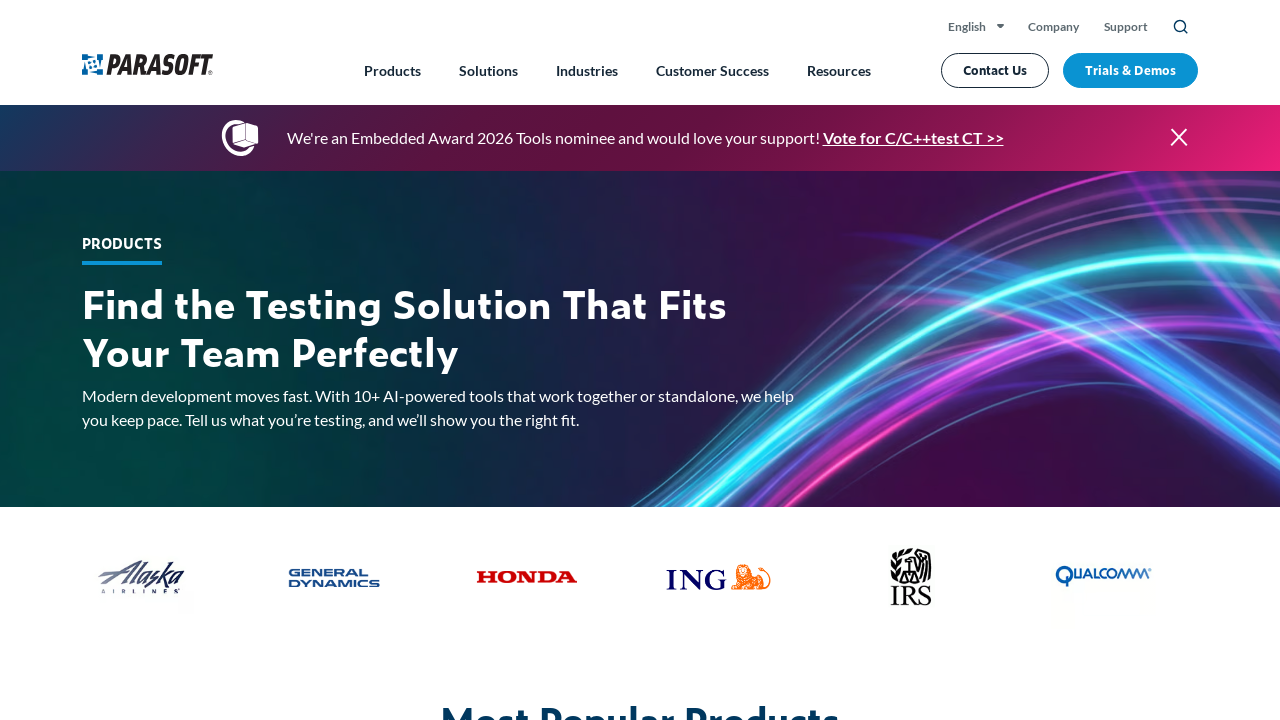

Navigated back from fourth menu item
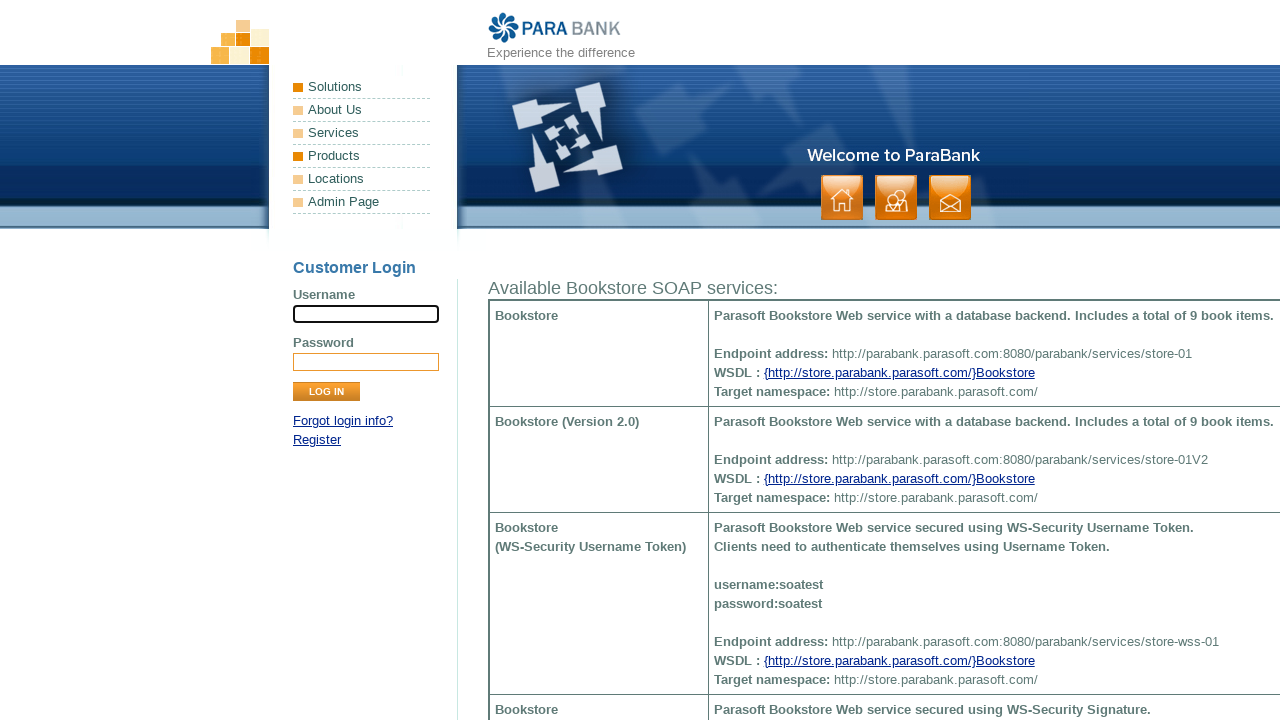

Back navigation completed and network idle
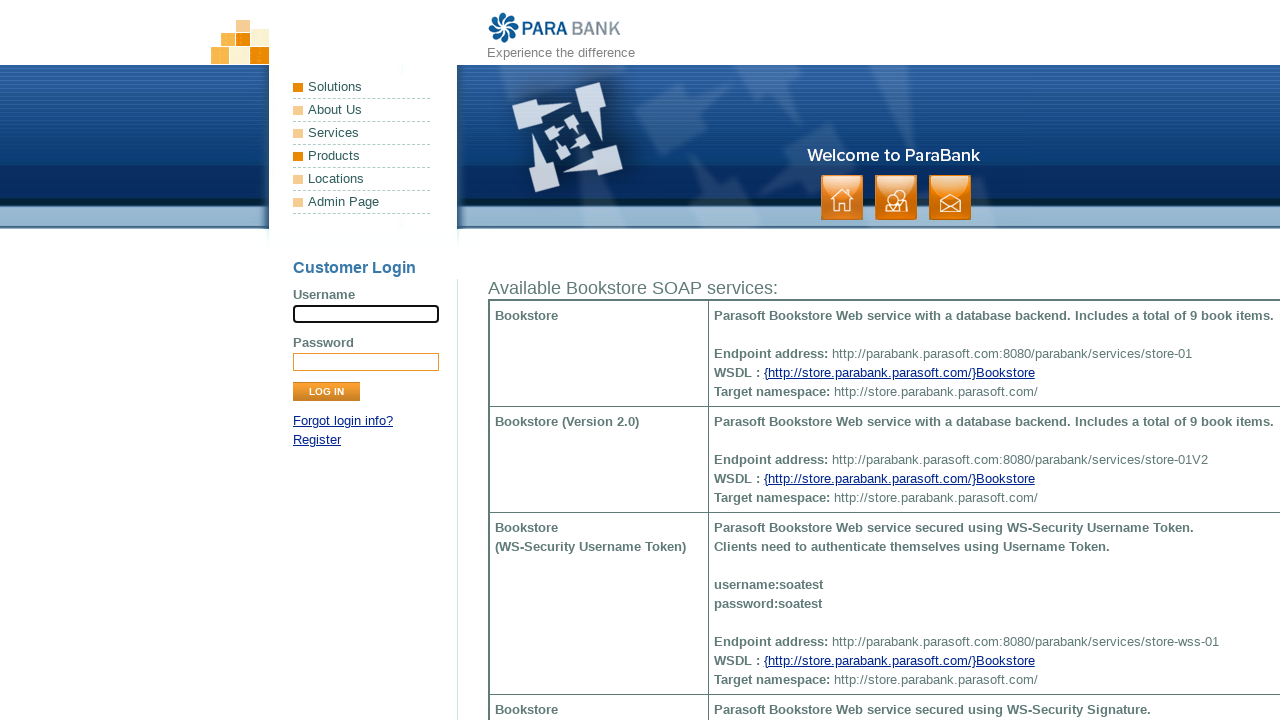

Clicked fifth hamburger menu item at (362, 180) on xpath=//*[@id='headerPanel']/ul[1]/li[5]
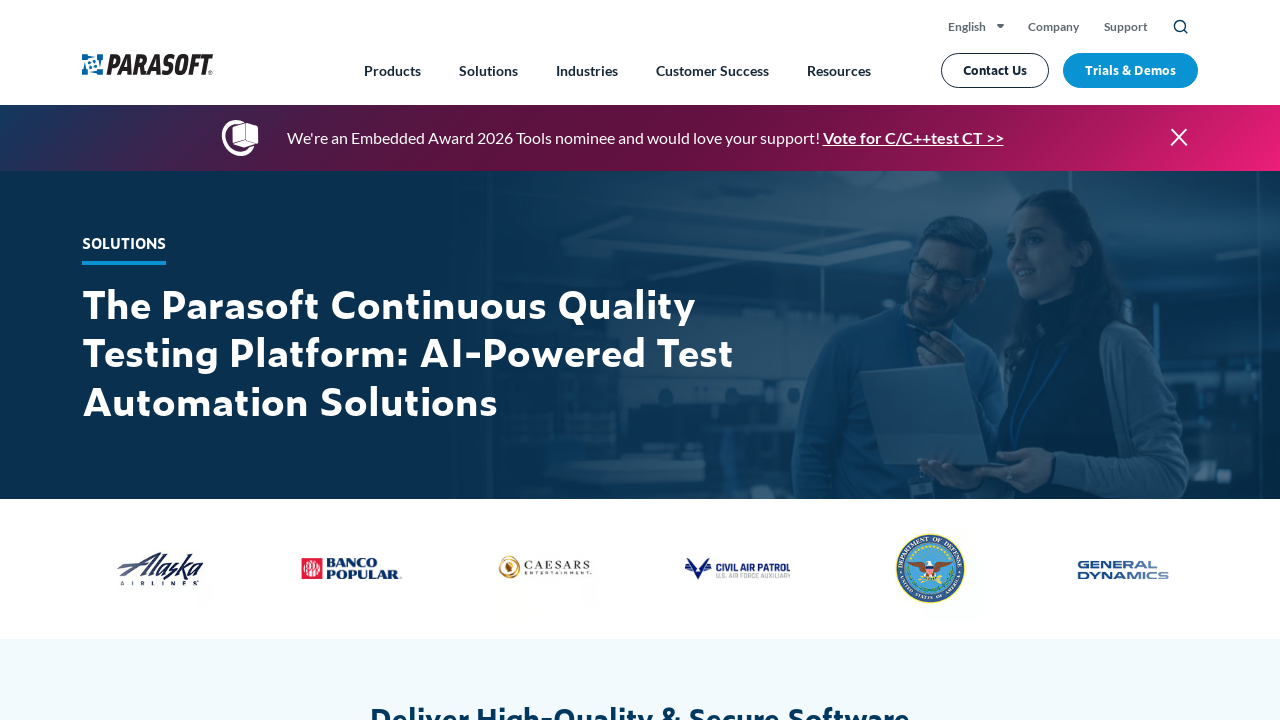

Fifth menu item loaded and network idle
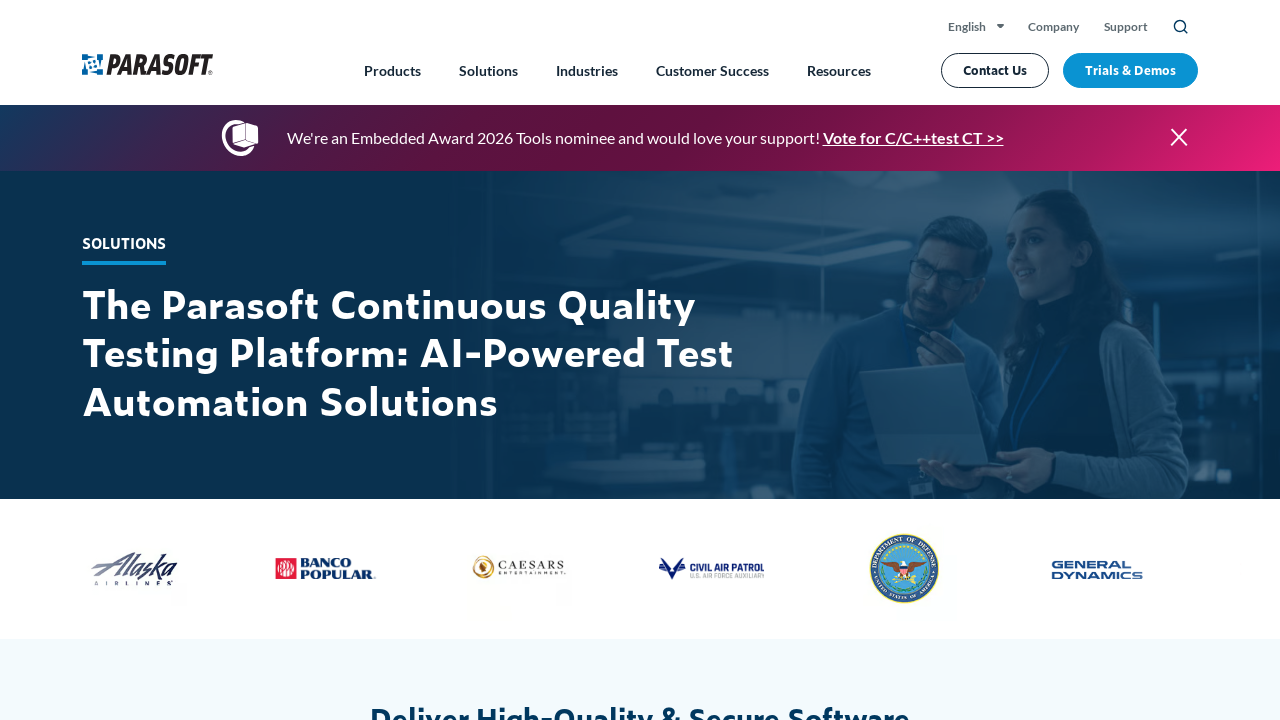

Navigated back from fifth menu item
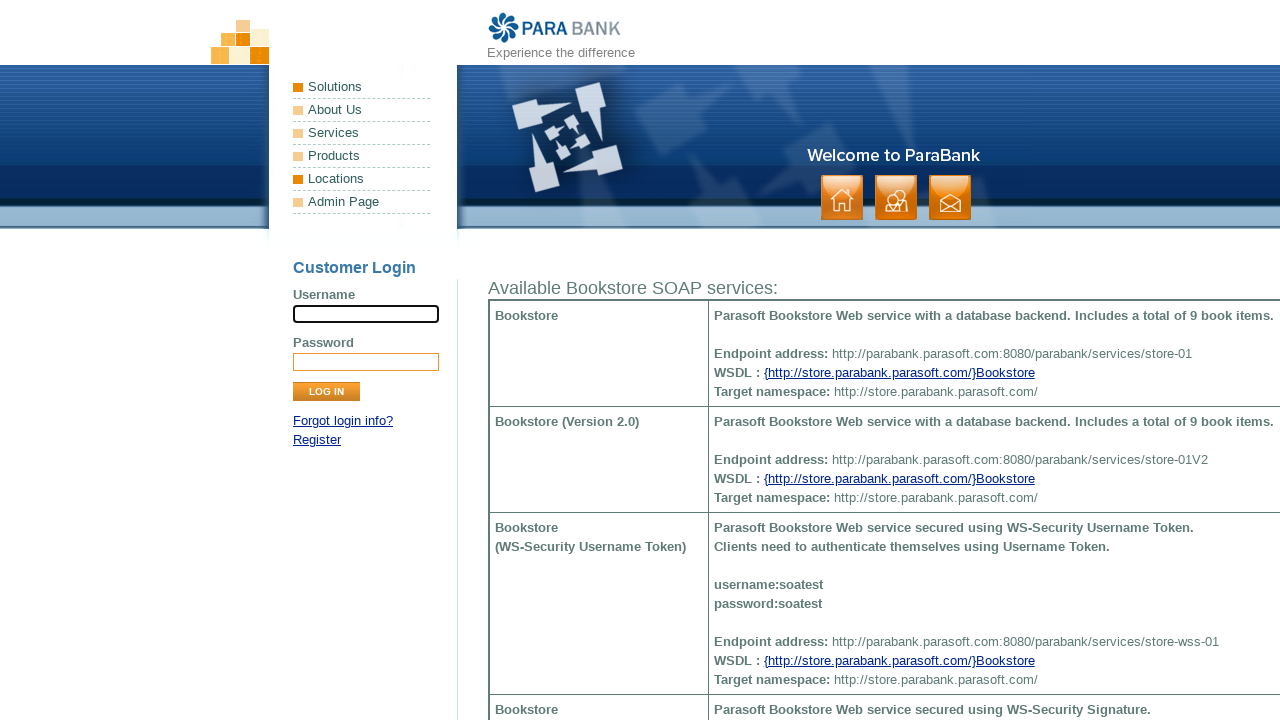

Back navigation completed and network idle
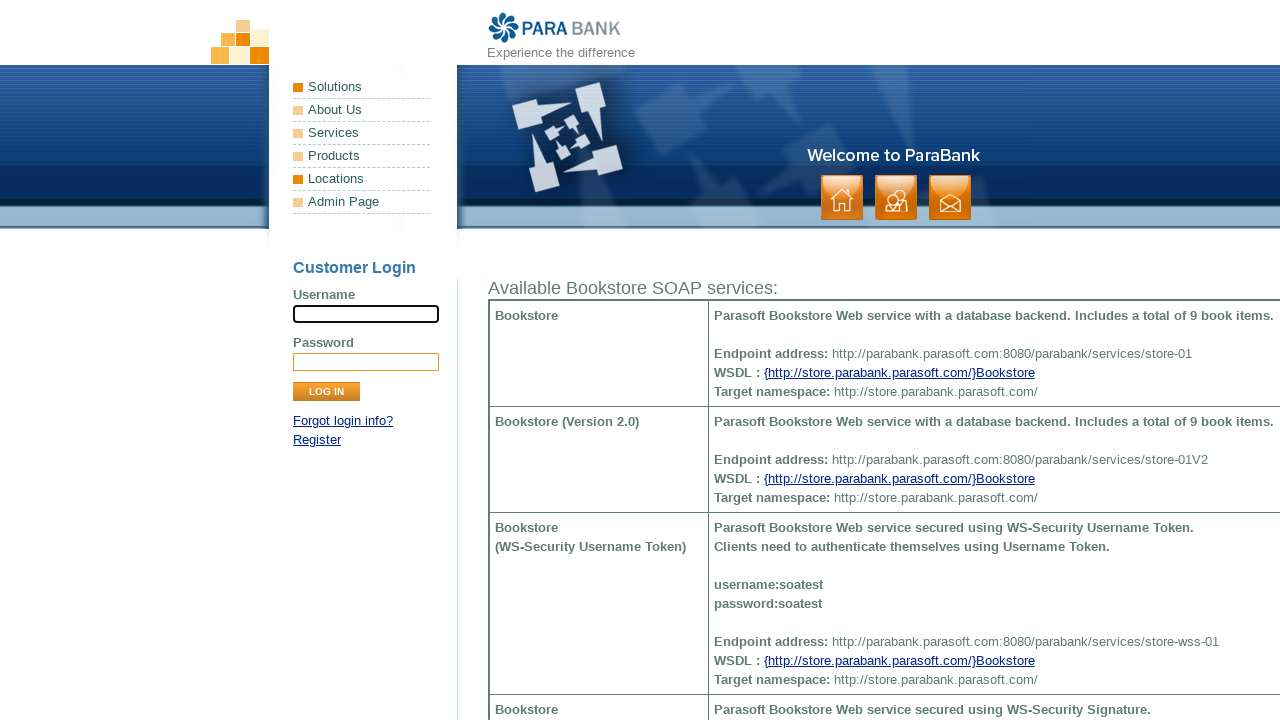

Clicked sixth hamburger menu item at (362, 202) on xpath=//*[@id='headerPanel']/ul[1]/li[6]
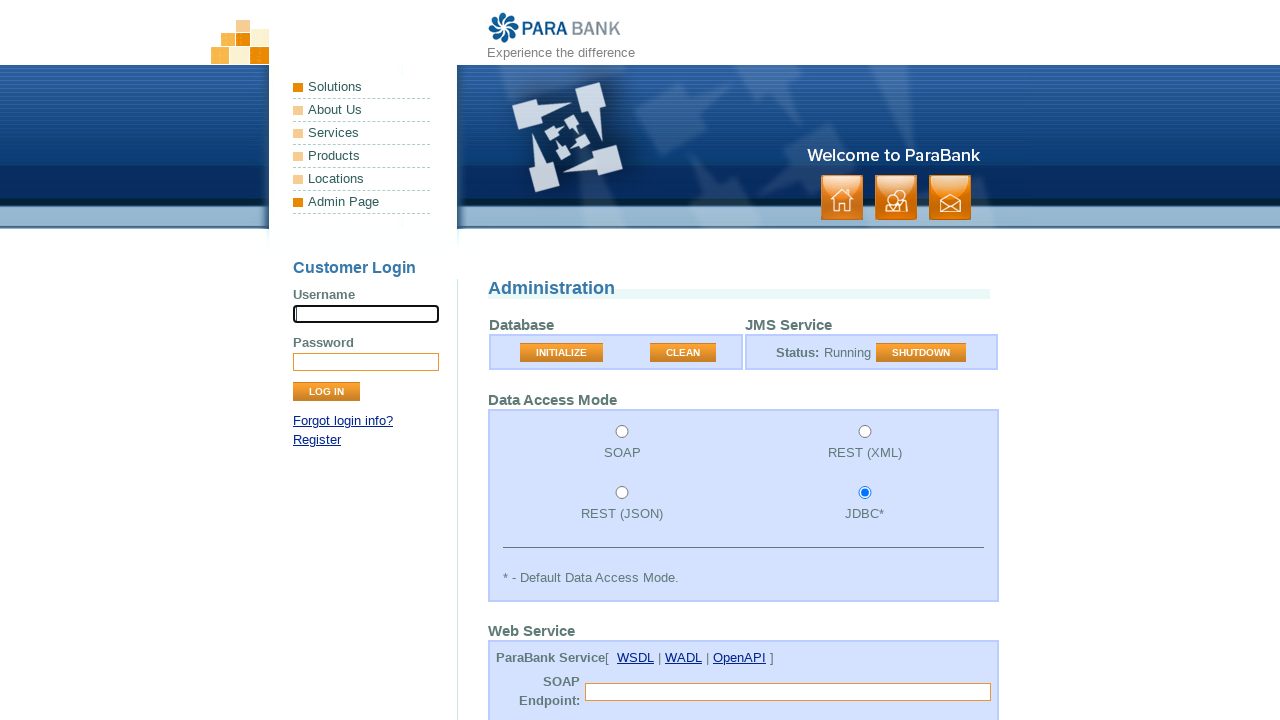

Sixth menu item loaded and network idle
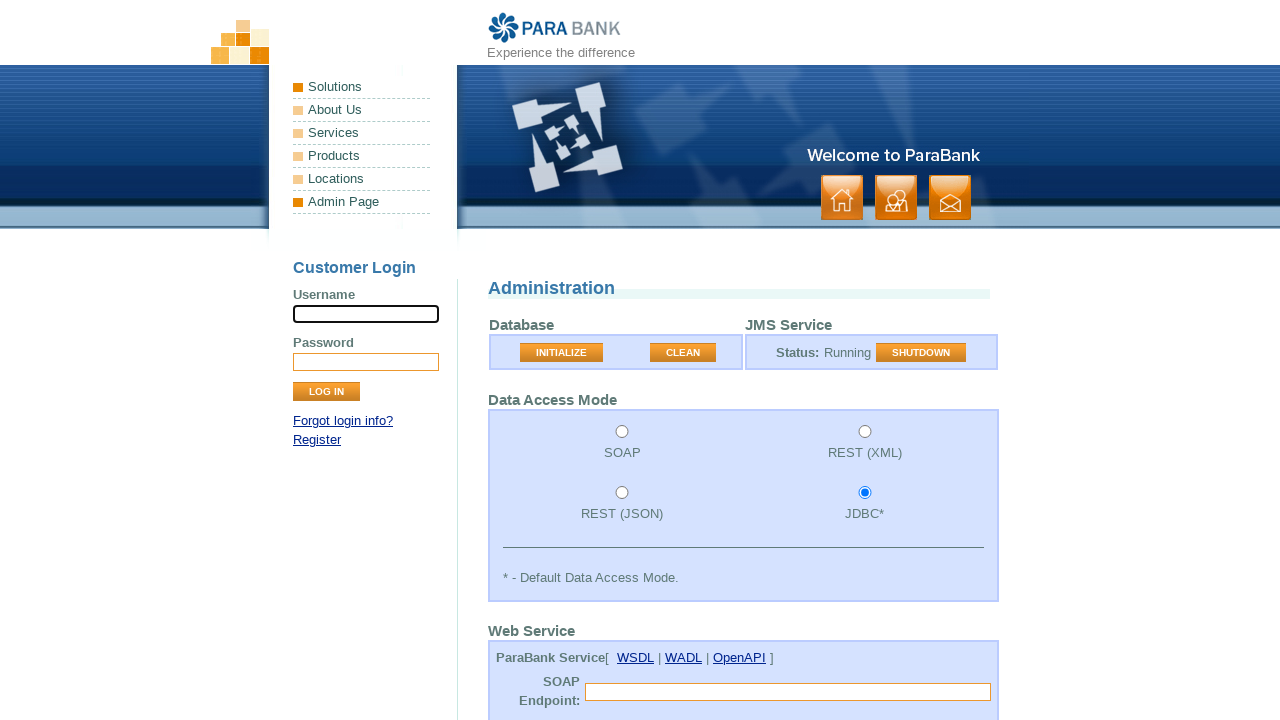

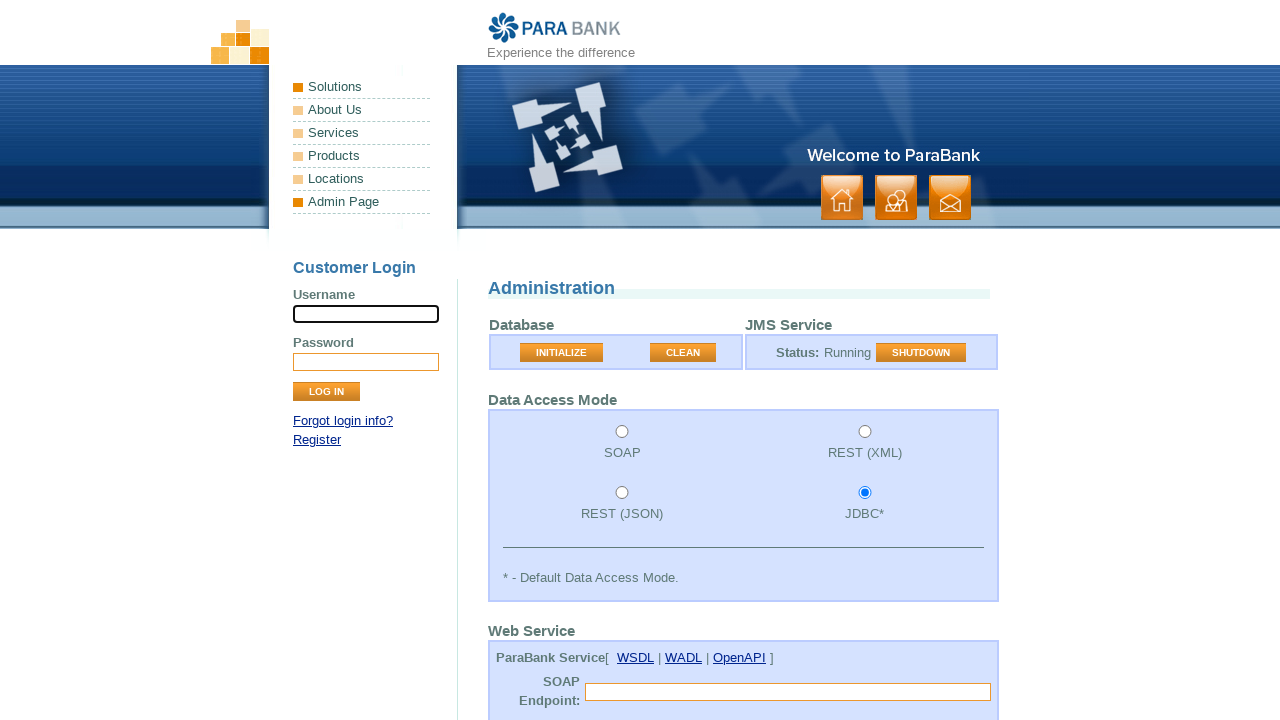